Tests the password reset functionality by clicking the forgot password link and filling out the reset form with name, email, and phone number.

Starting URL: https://rahulshettyacademy.com/locatorspractice/

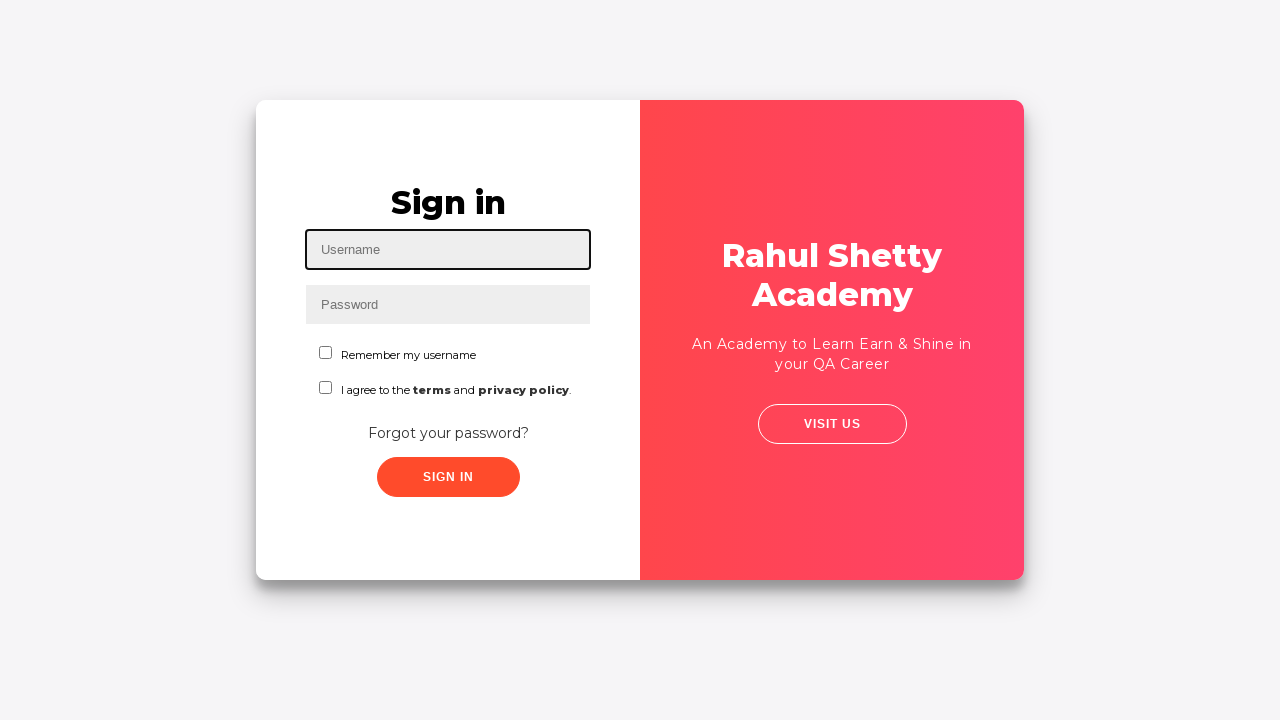

Navigated to locators practice page
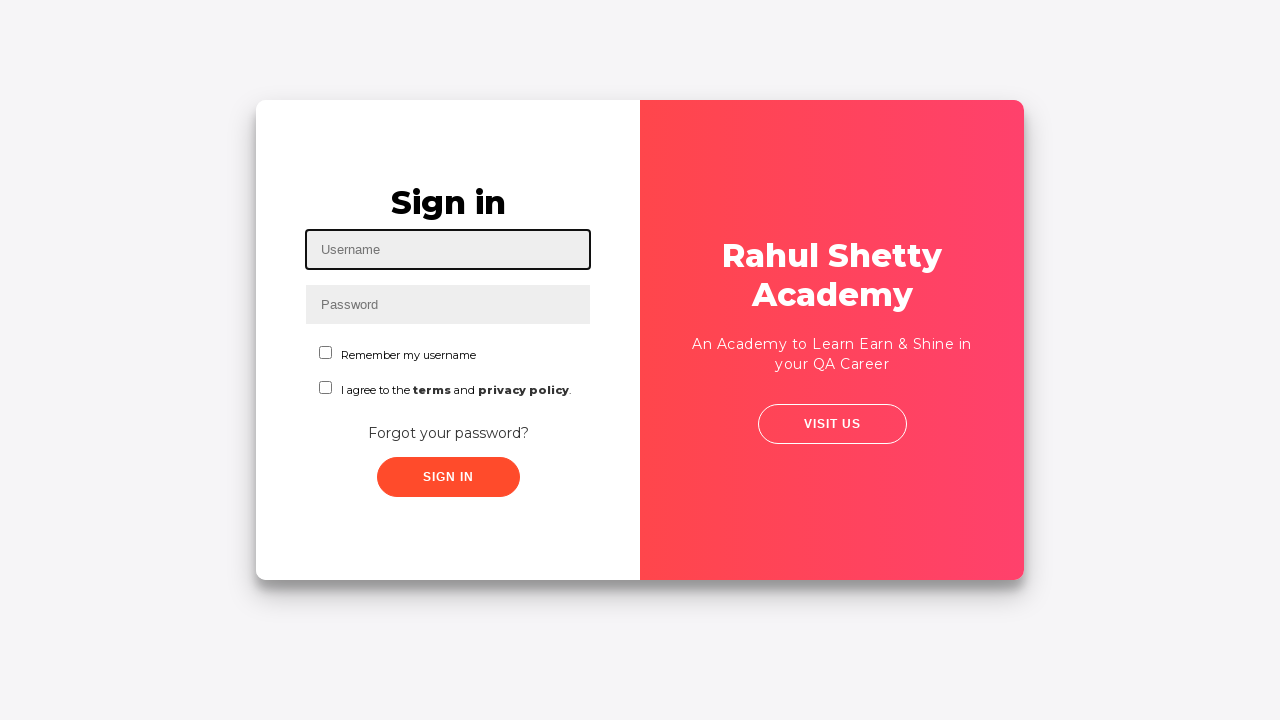

Clicked 'Forgot your password?' link at (448, 433) on text='Forgot your password?'
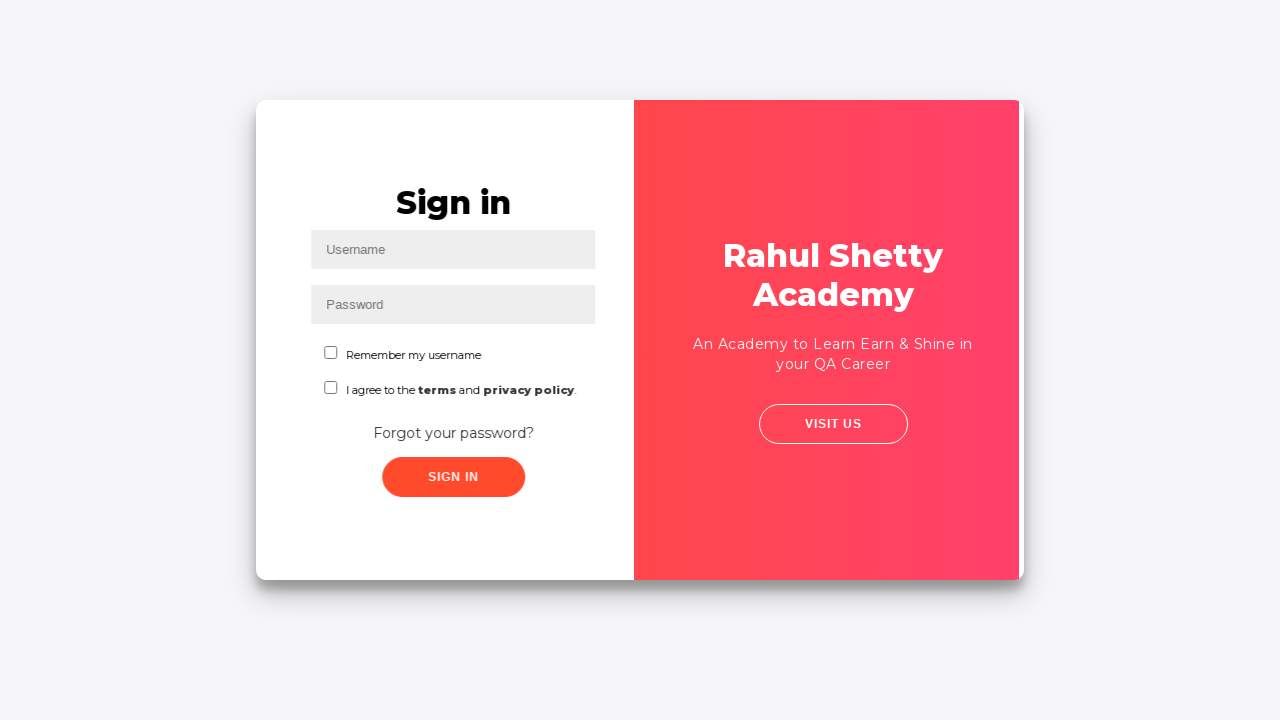

Filled name field with 'Vanmathi' on input[placeholder='Name']
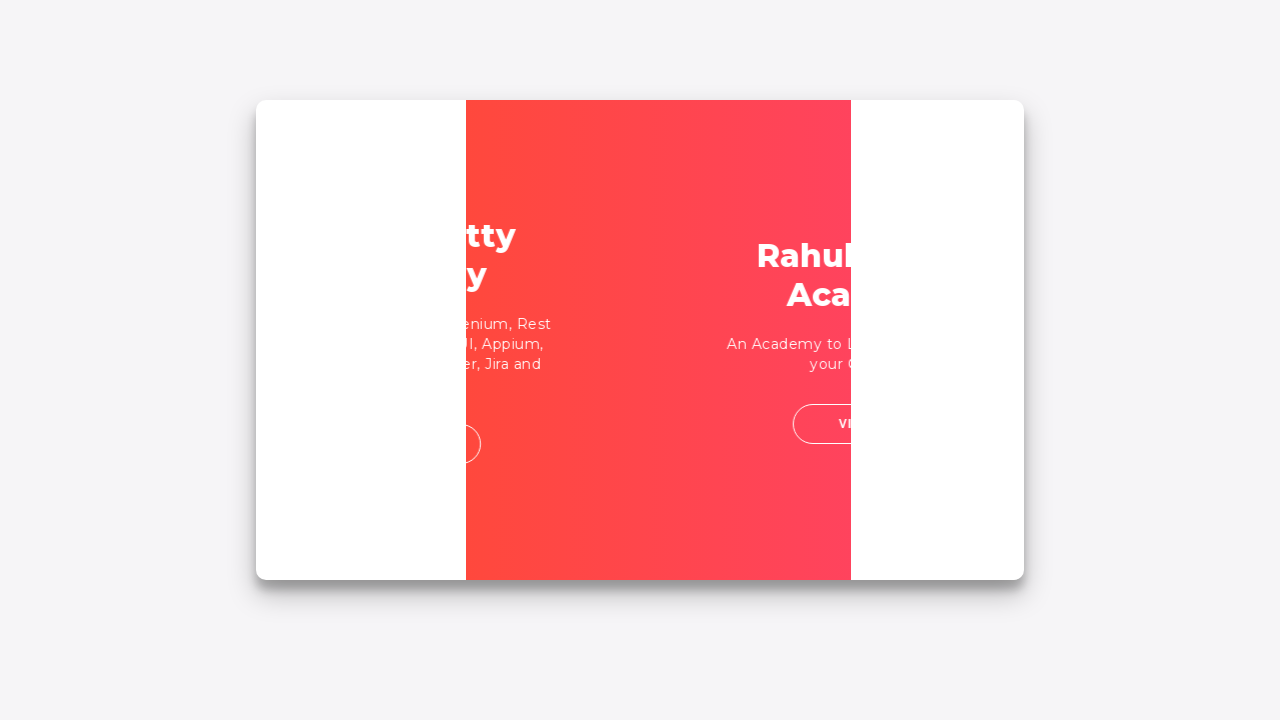

Filled email field with 'vanmathivs20@gmail.com' on input[placeholder='Email']
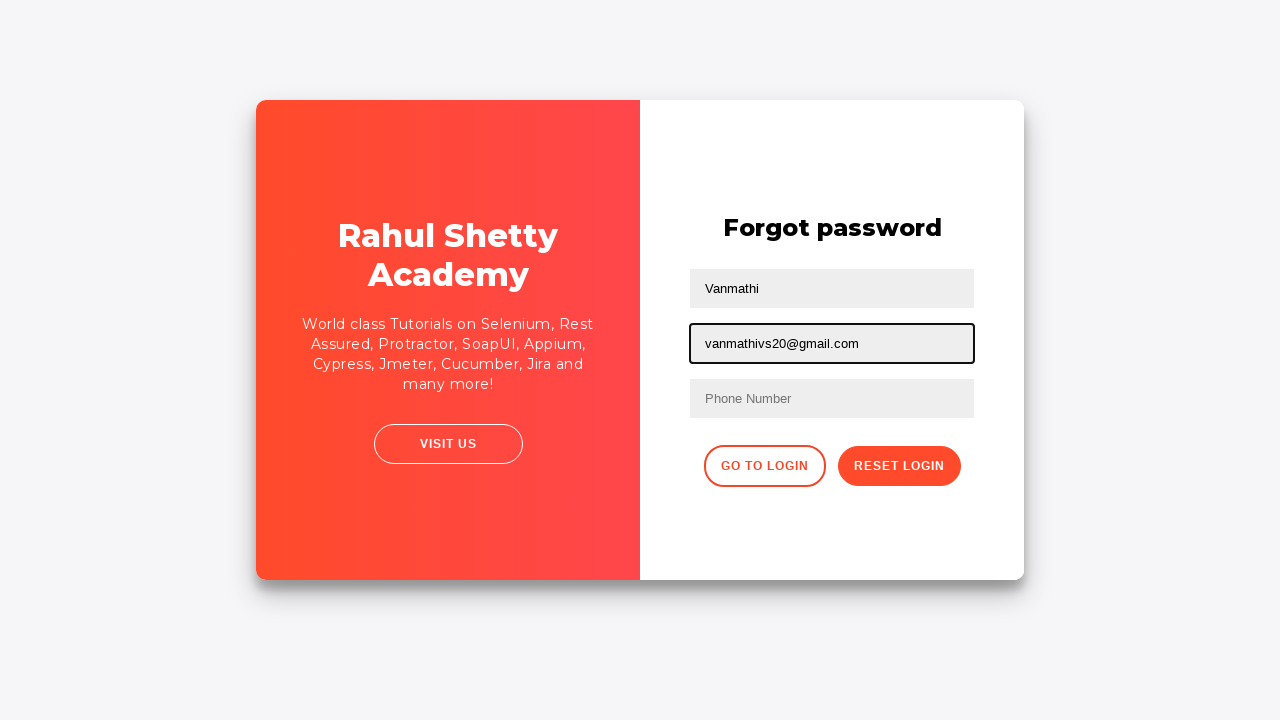

Filled phone number field with '94437289121' on input[placeholder='Phone Number']
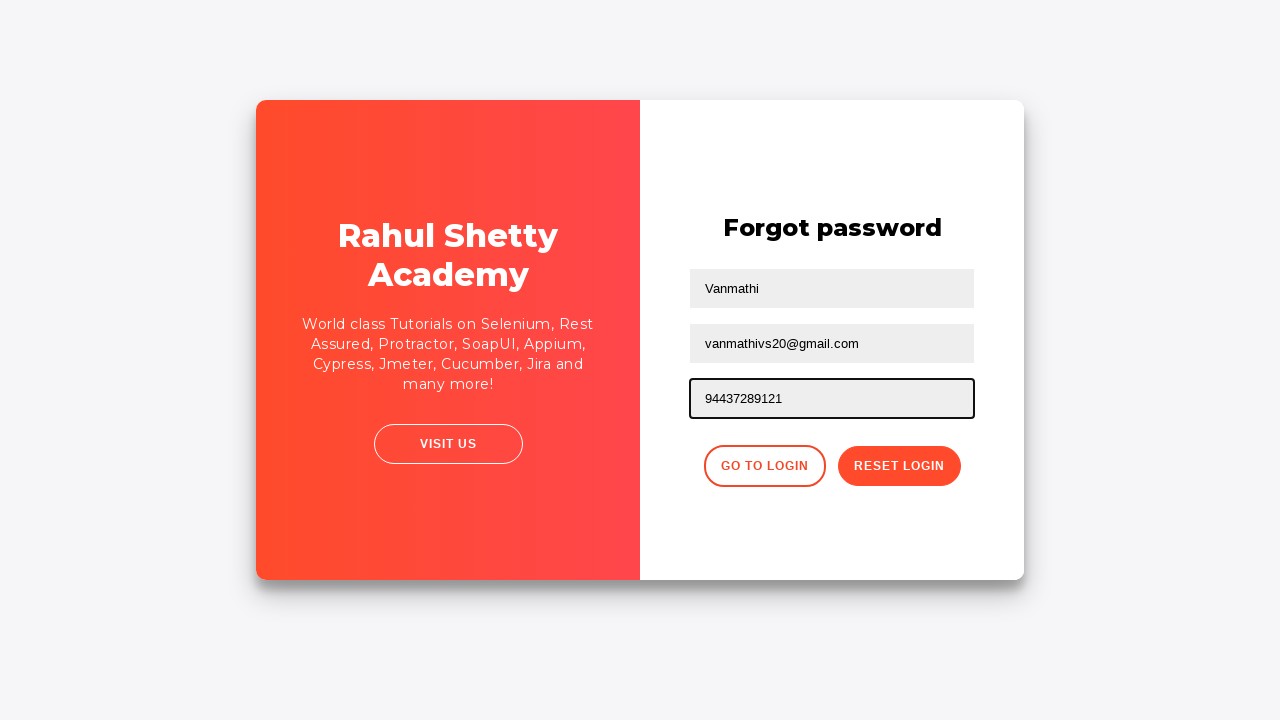

Clicked reset password button at (899, 466) on button.reset-pwd-btn
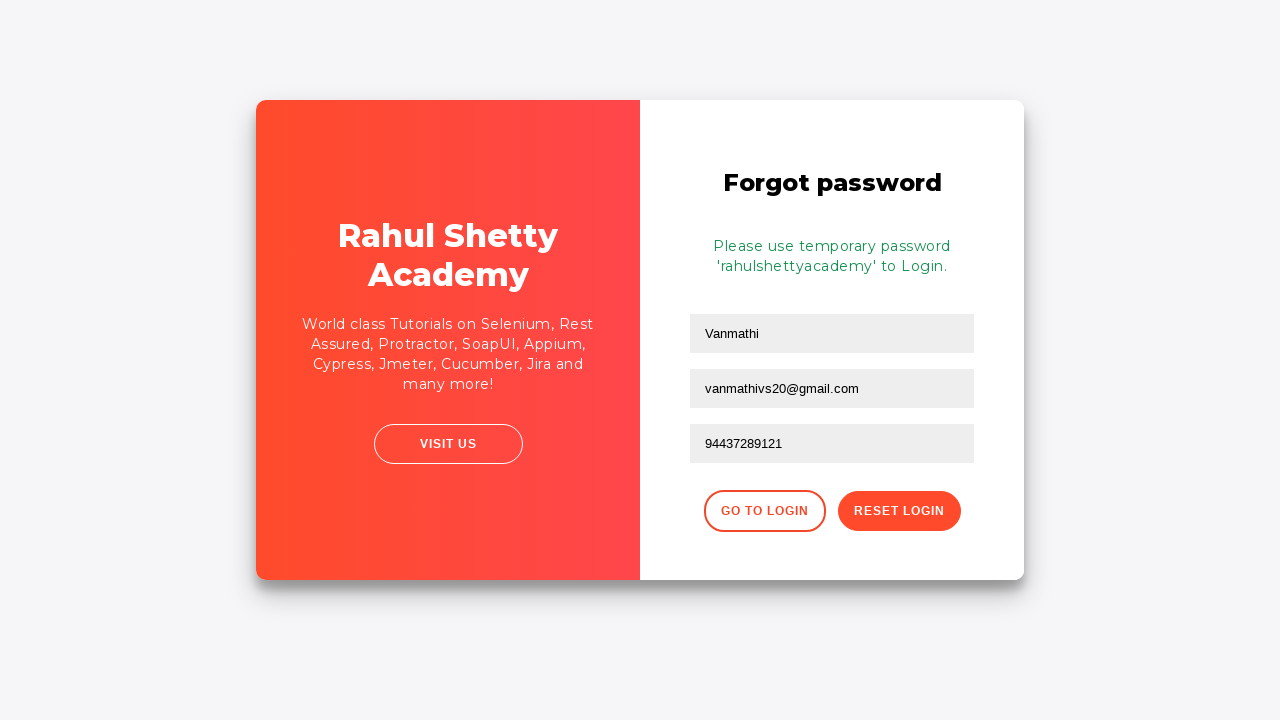

Retrieved info message: Please use temporary password 'rahulshettyacademy' to Login. 
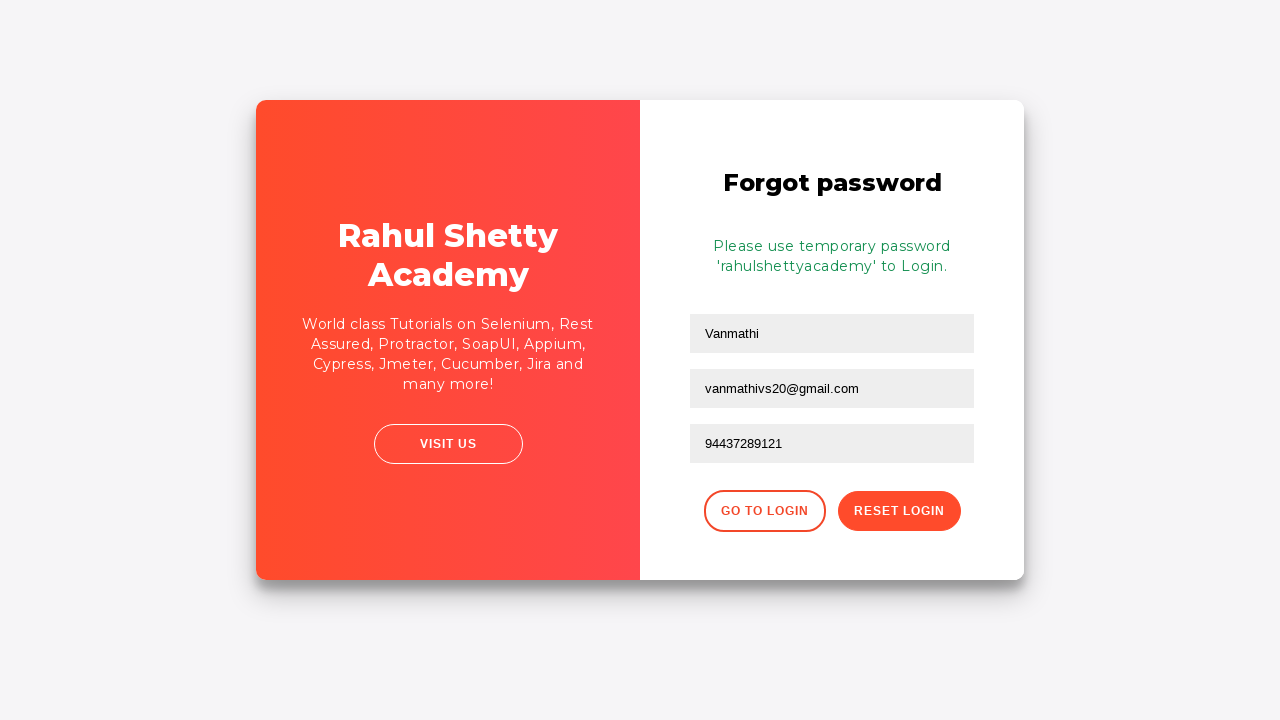

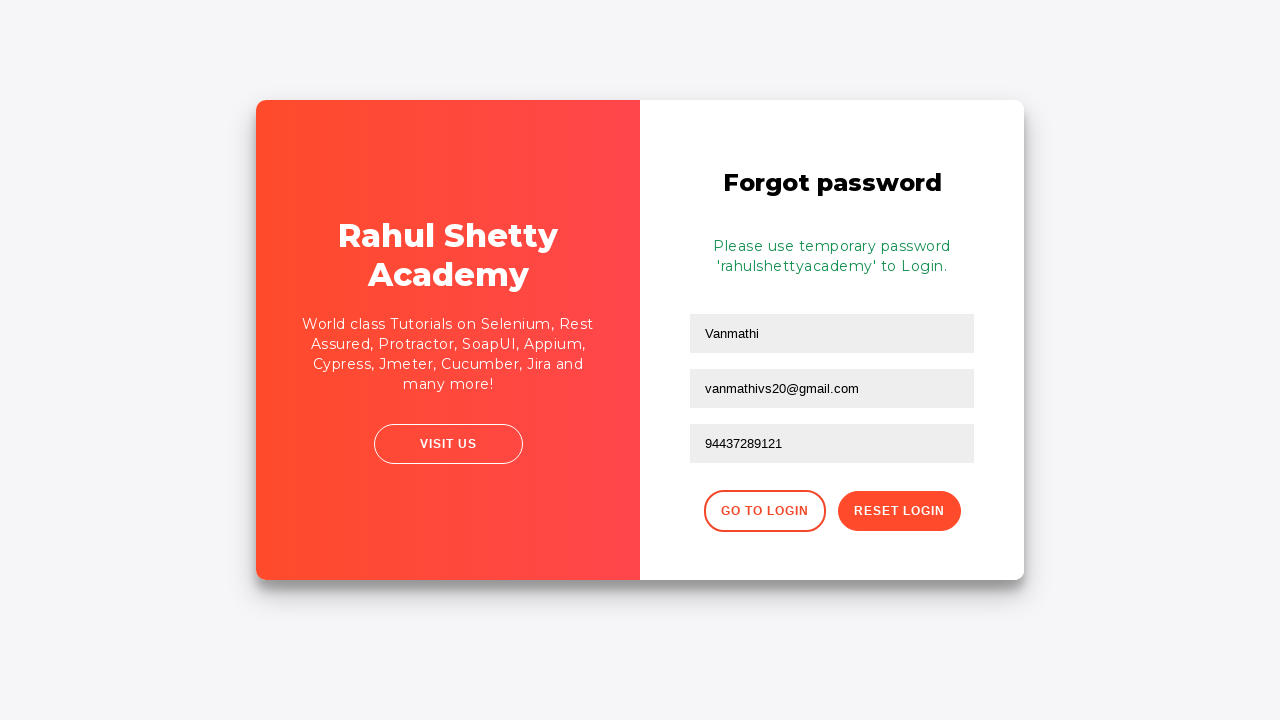